Tests keyboard combination CTRL+A by pressing both keys together

Starting URL: https://the-internet.herokuapp.com/key_presses

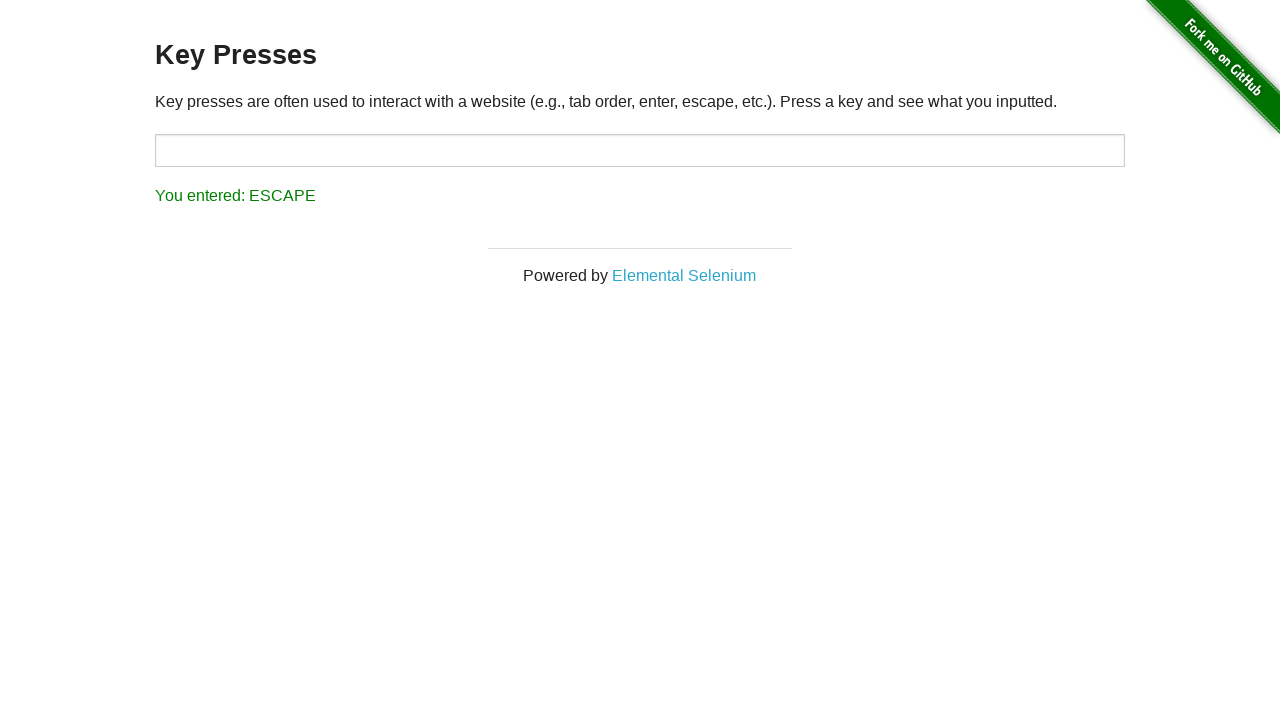

Located body element
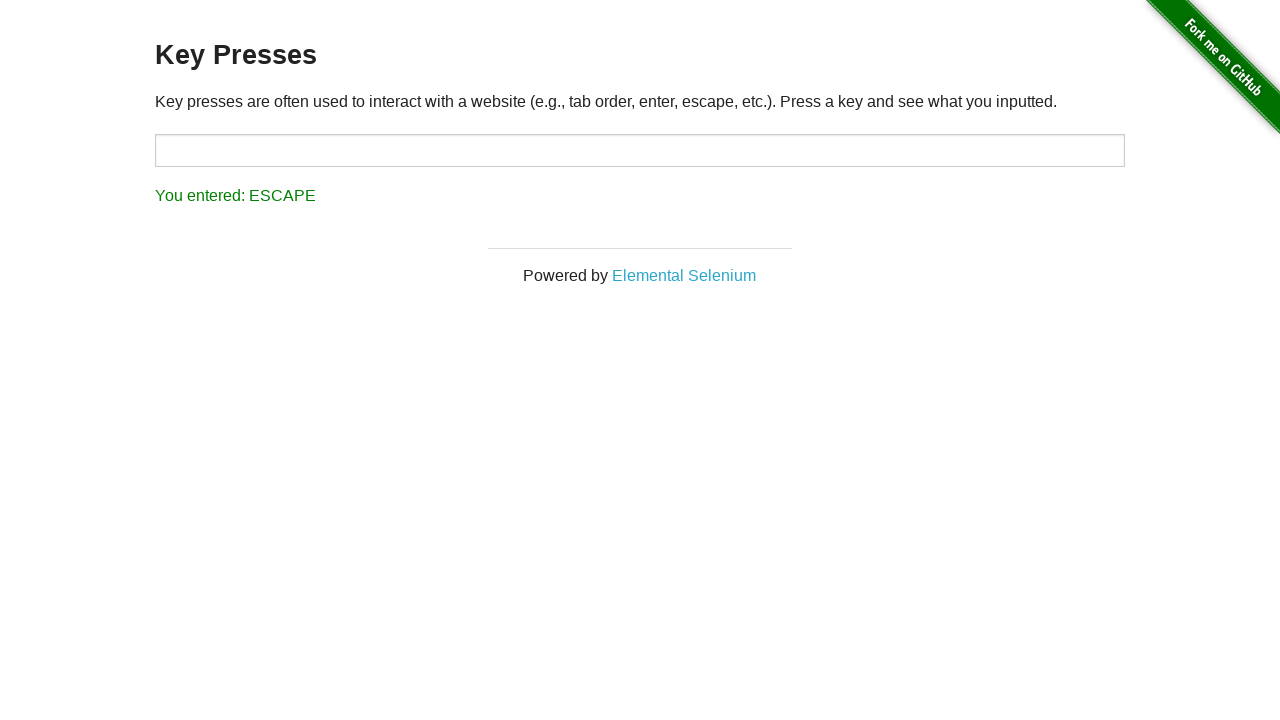

Pressed CTRL+A keyboard combination on body element on body
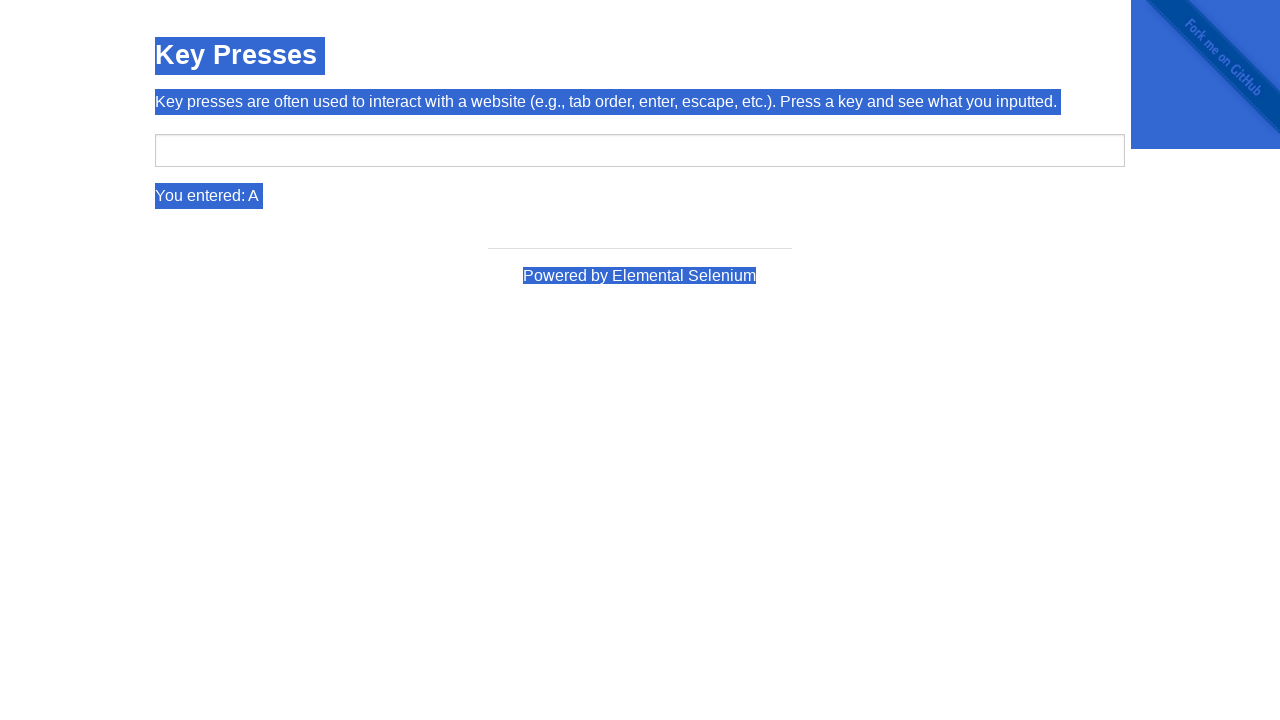

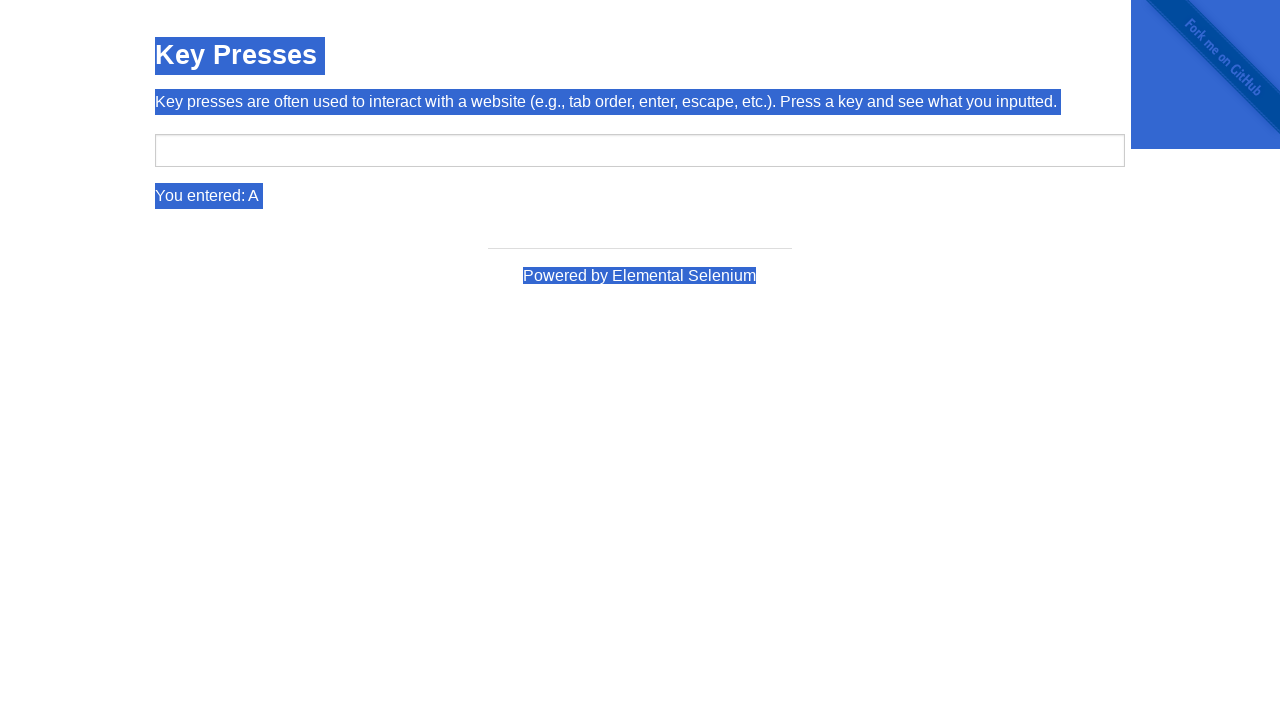